Tests JavaScript confirm alert functionality by clicking the second alert button, dismissing (canceling) the alert, and verifying the cancel message is displayed

Starting URL: https://testcenter.techproeducation.com/index.php?page=javascript-alerts

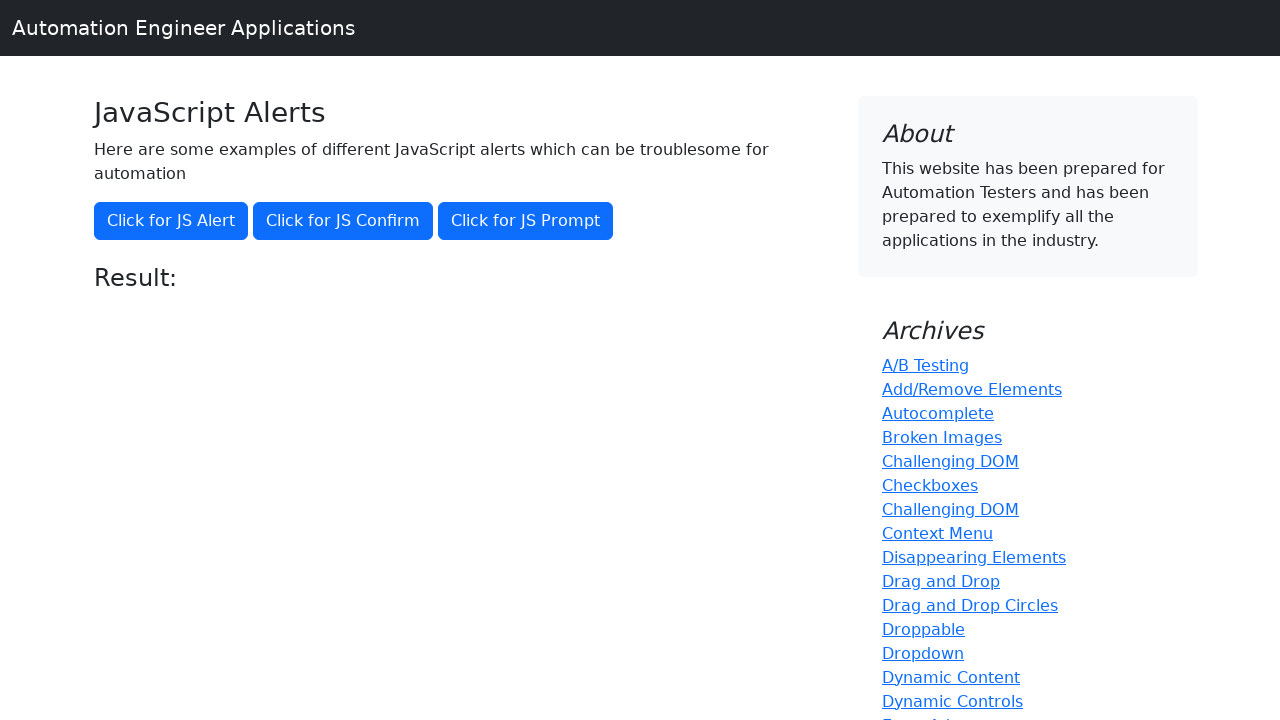

Set up dialog handler to dismiss alerts
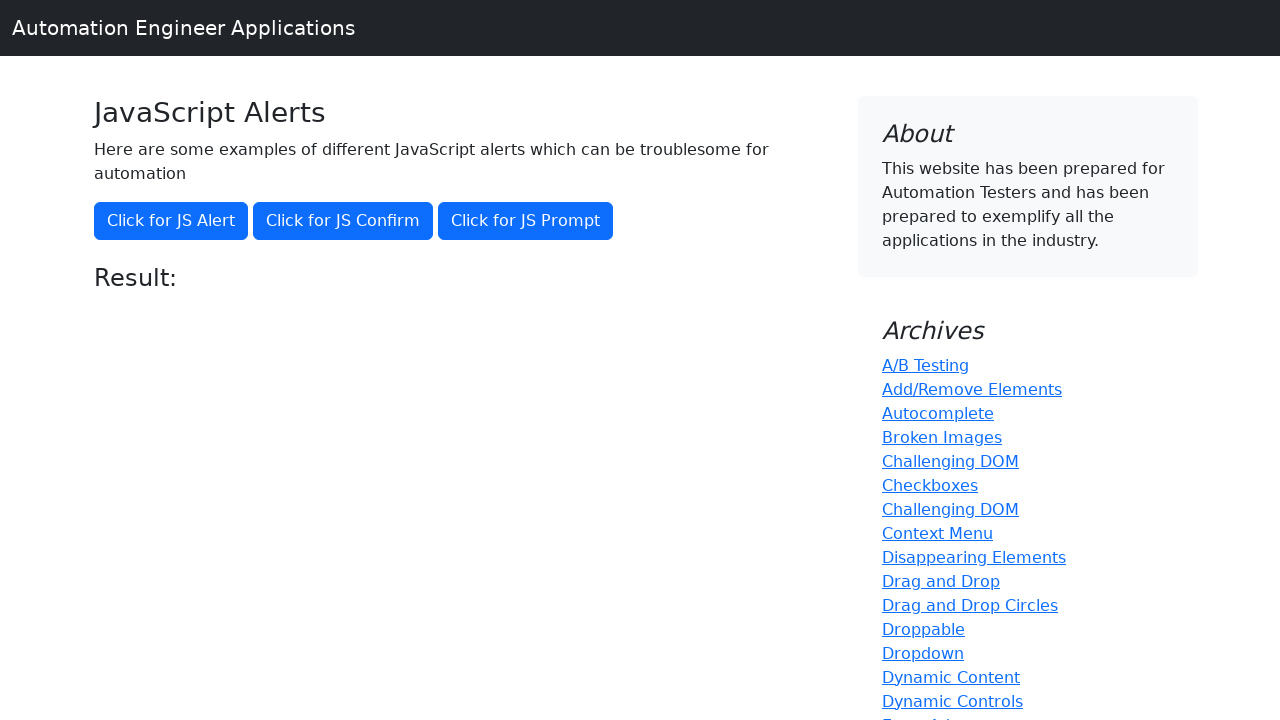

Clicked the JavaScript confirm alert button at (343, 221) on button[onclick='jsConfirm()']
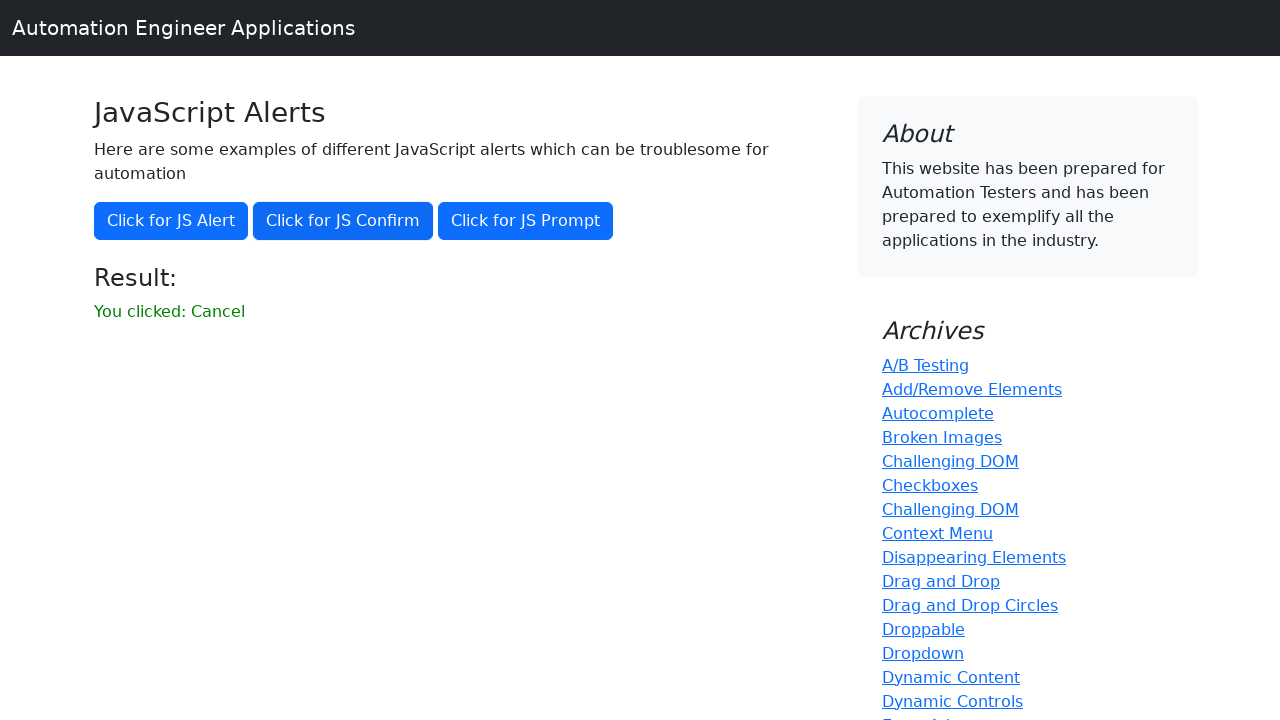

Result message element loaded after alert was dismissed
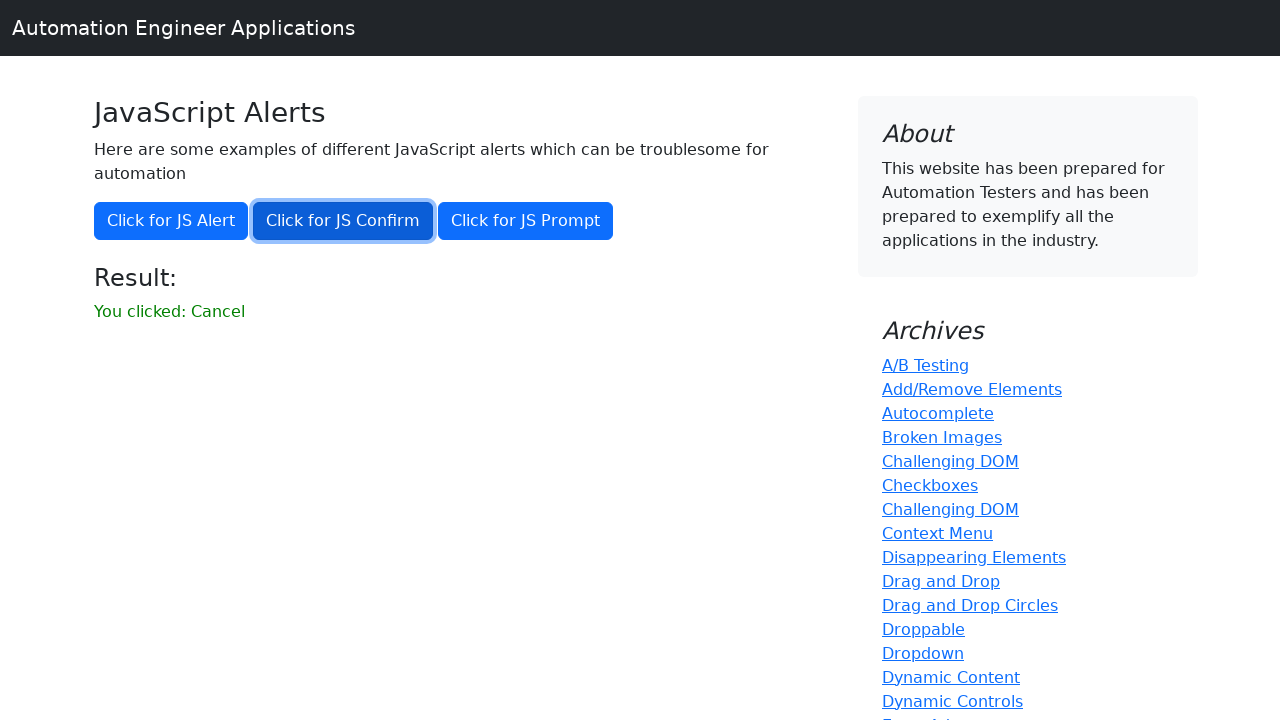

Located the result message element
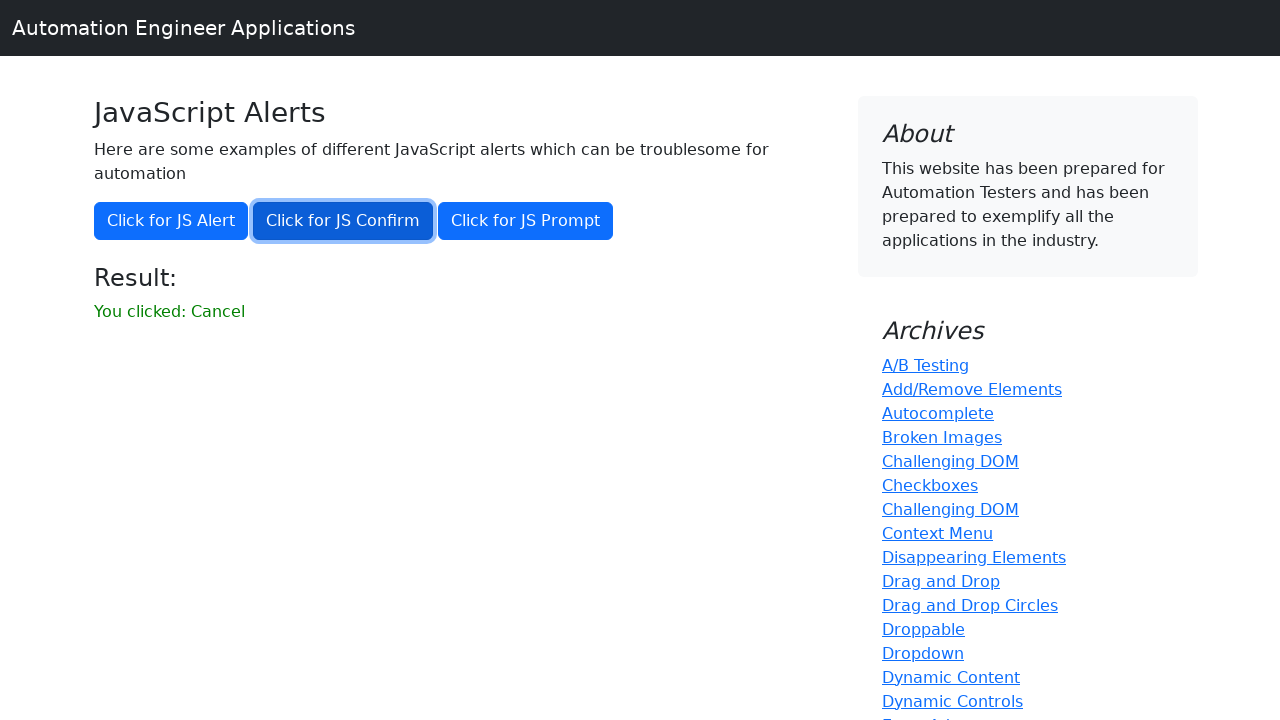

Verified that the result message contains 'Cancel', confirming the alert was dismissed
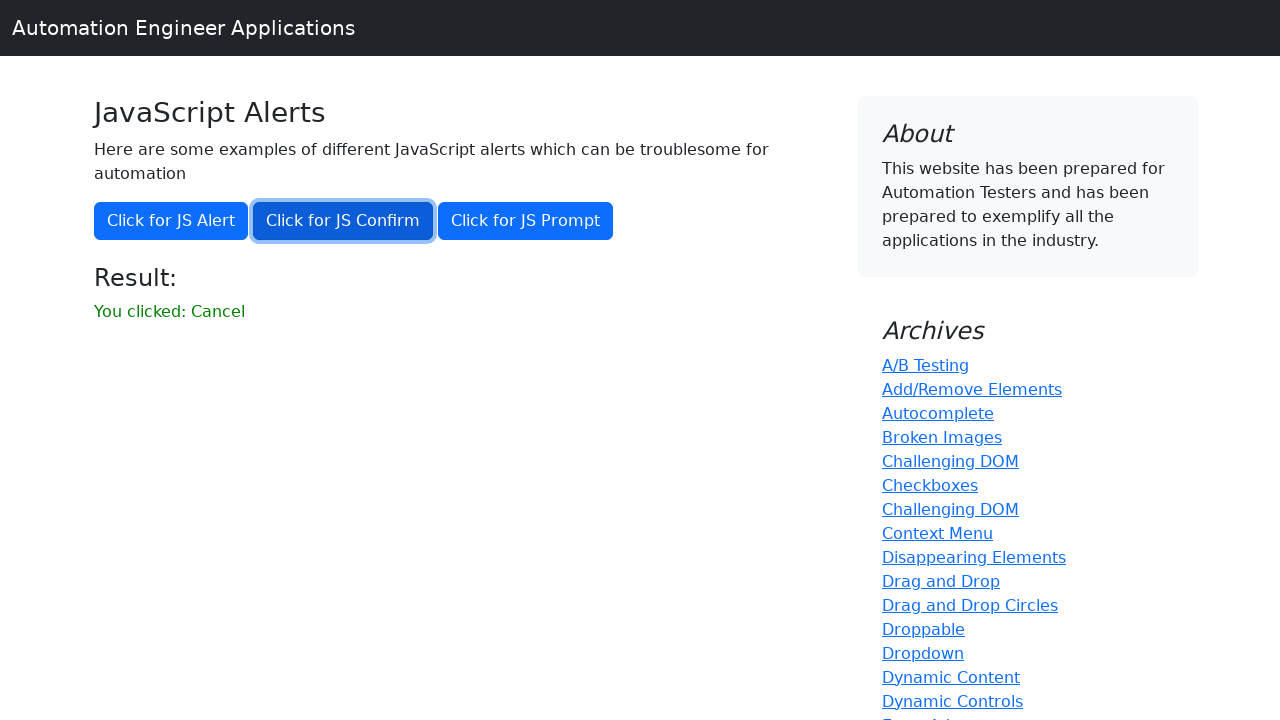

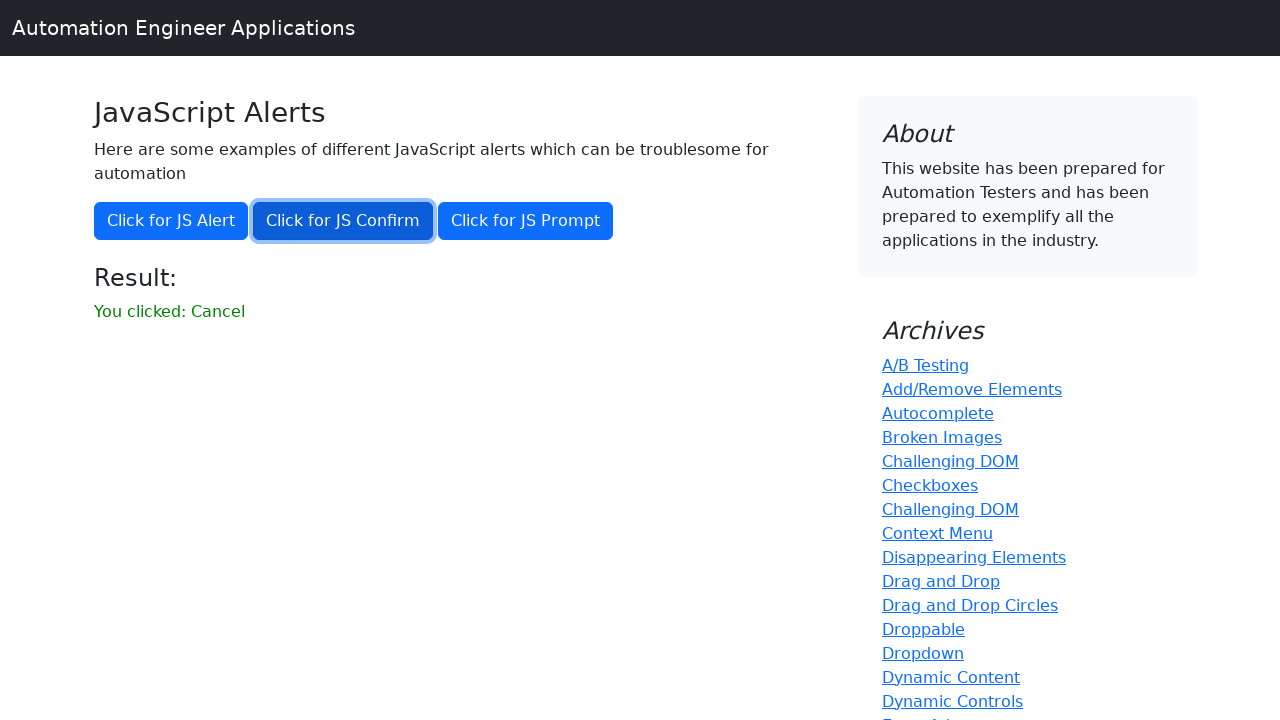